Demonstrates various XPath selector strategies including attribute matching, navigation, indexing, OR conditions, and text-based selection to fill form fields

Starting URL: https://formy-project.herokuapp.com/form

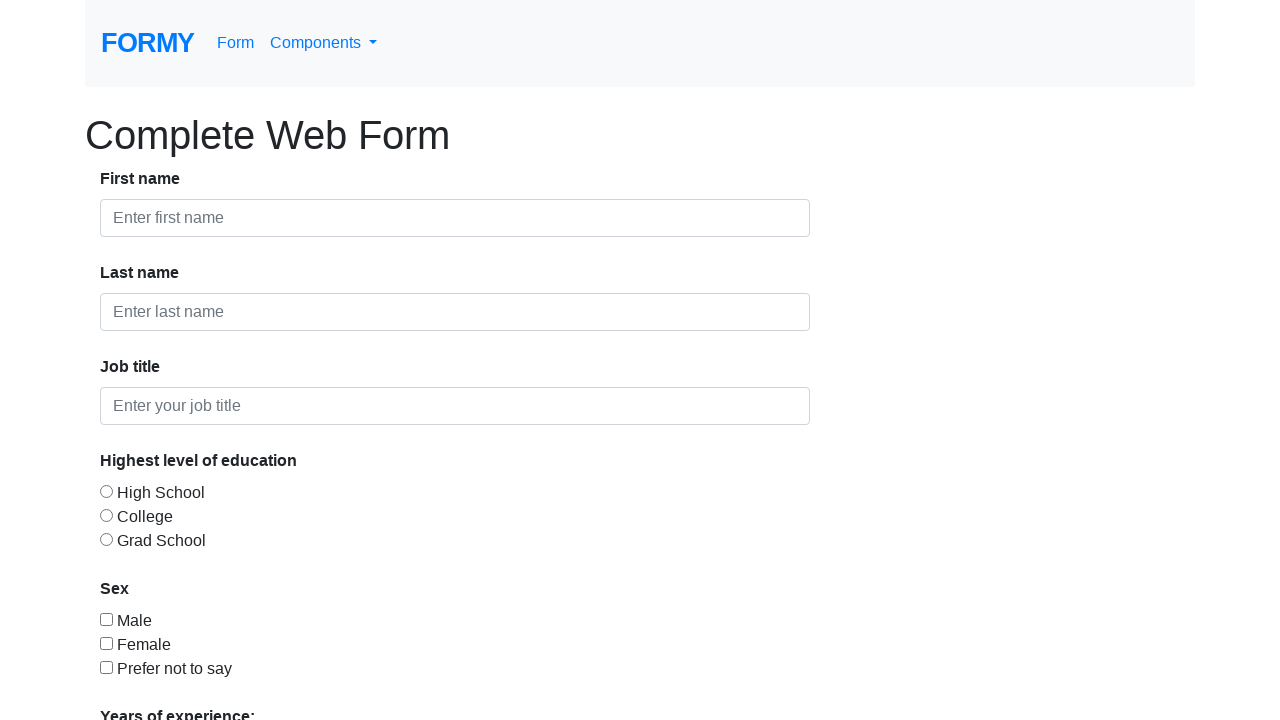

Filled first name field with 'A' using XPath attribute selector on //input[@id="first-name"]
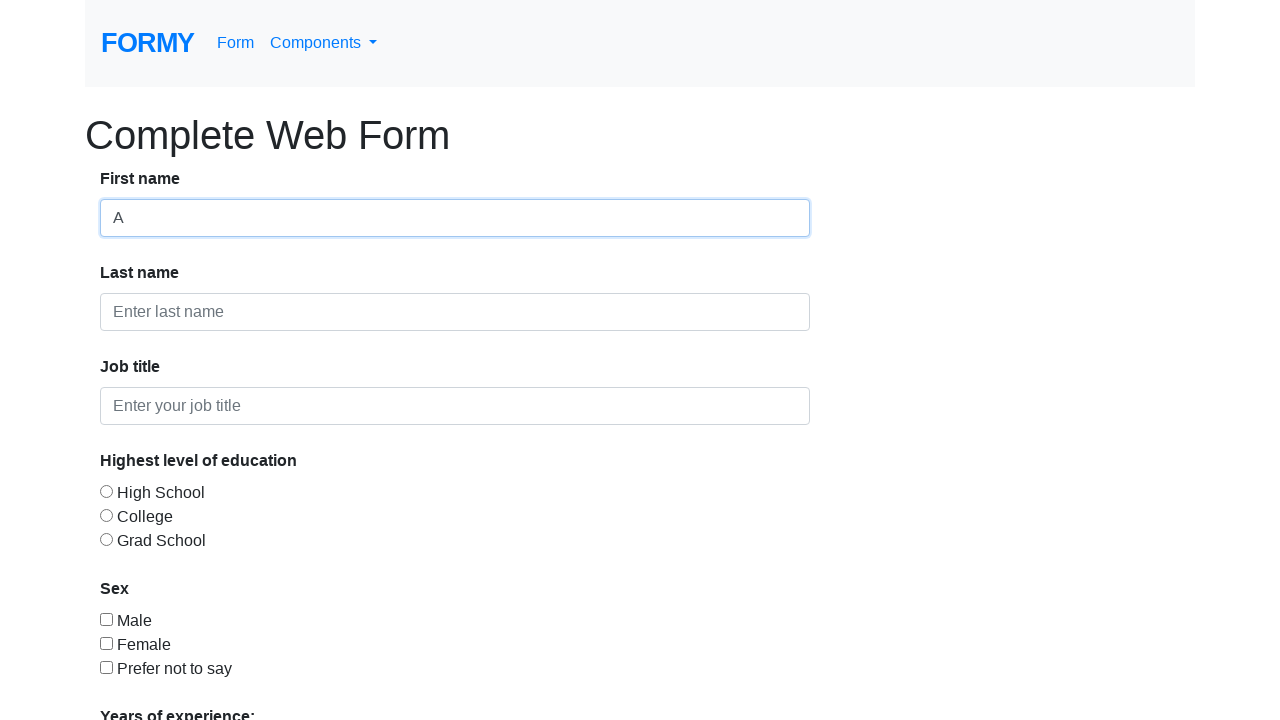

Filled first name field with 'n' using wildcard XPath selector on //*[@id="first-name"]
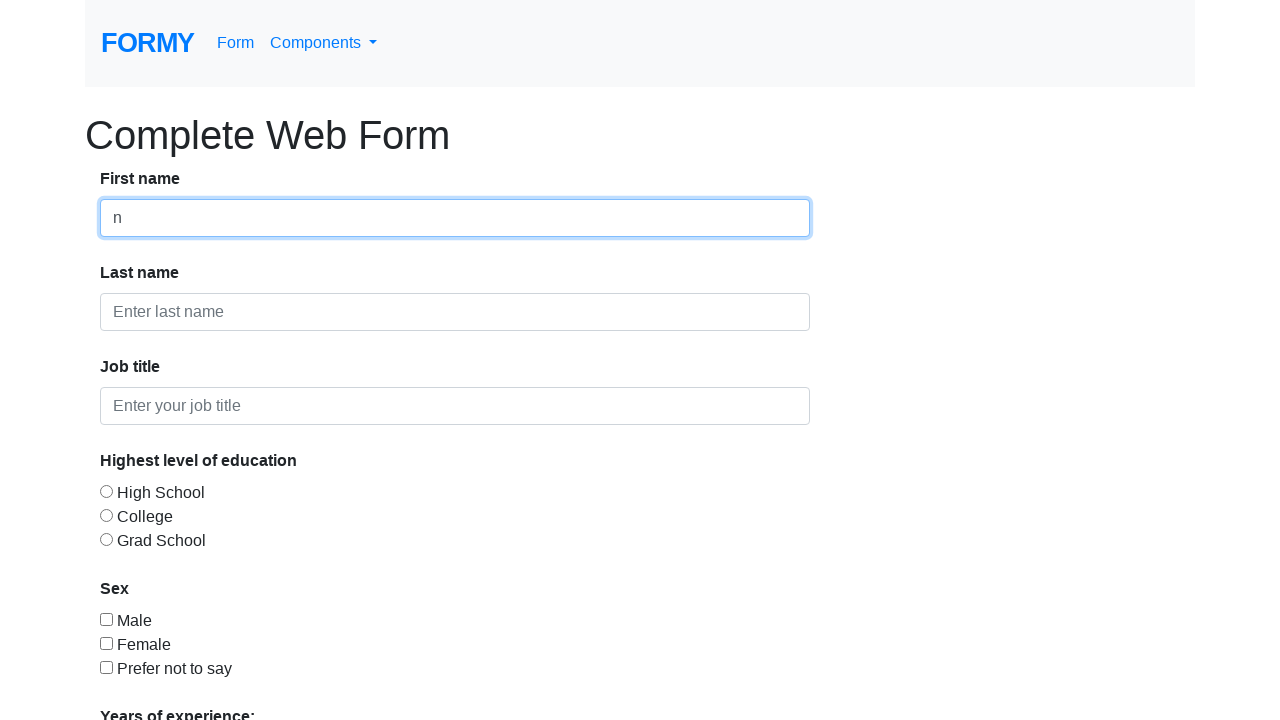

Filled first name field with 'r' using XPath navigation through elements on //div/div/input[@id="first-name"]
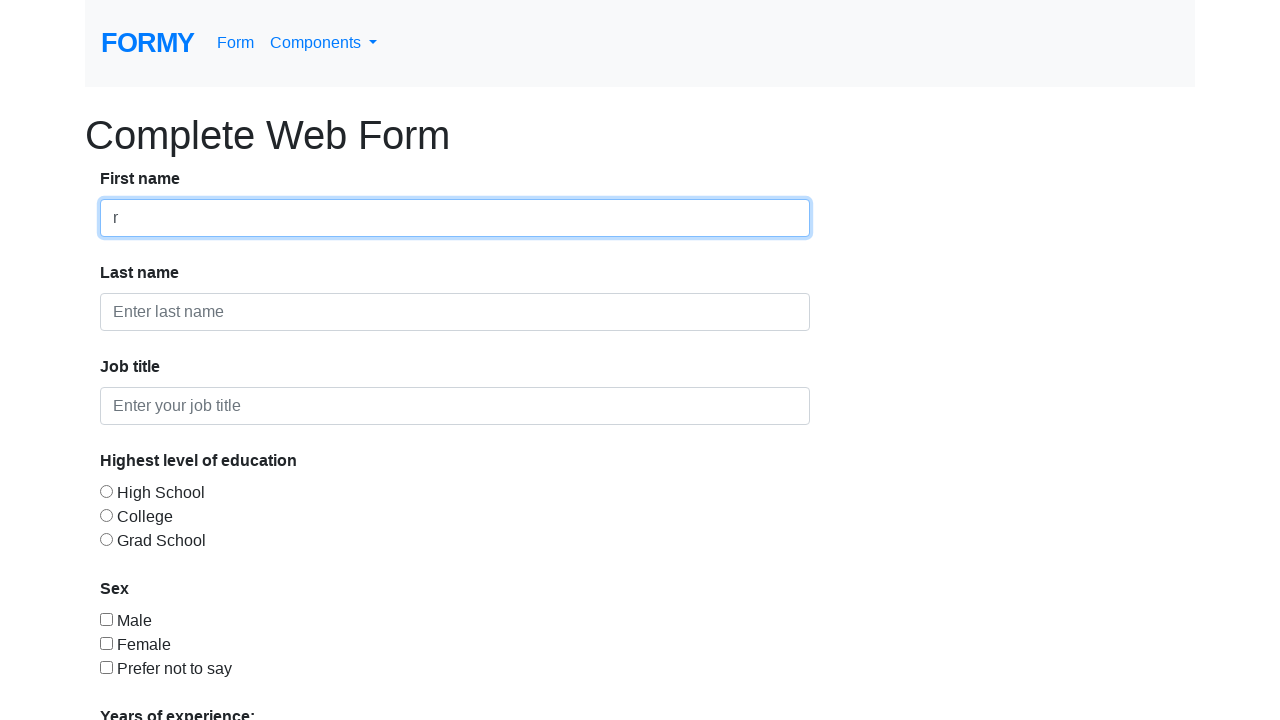

Filled first name field with 'e' using XPath descendant selector on //form//input[@id="first-name"]
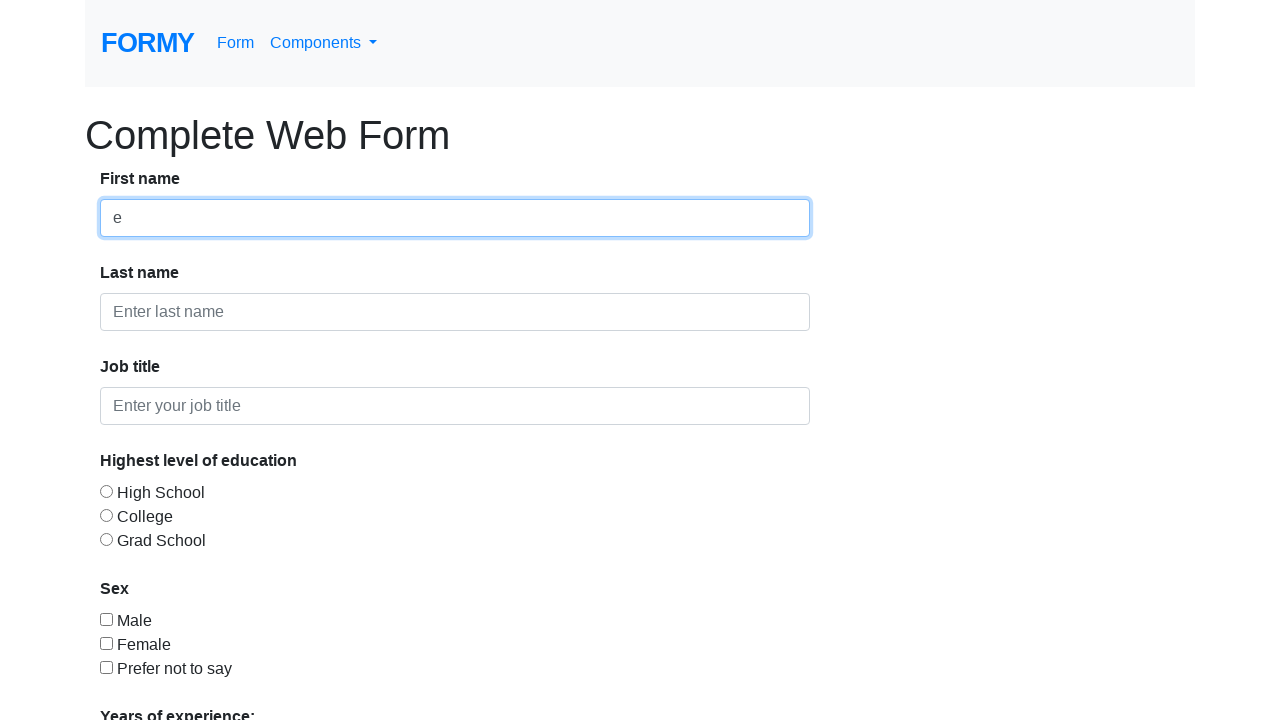

Filled second form control element with 'i' using XPath indexing on (//input[@class="form-control"])[2]
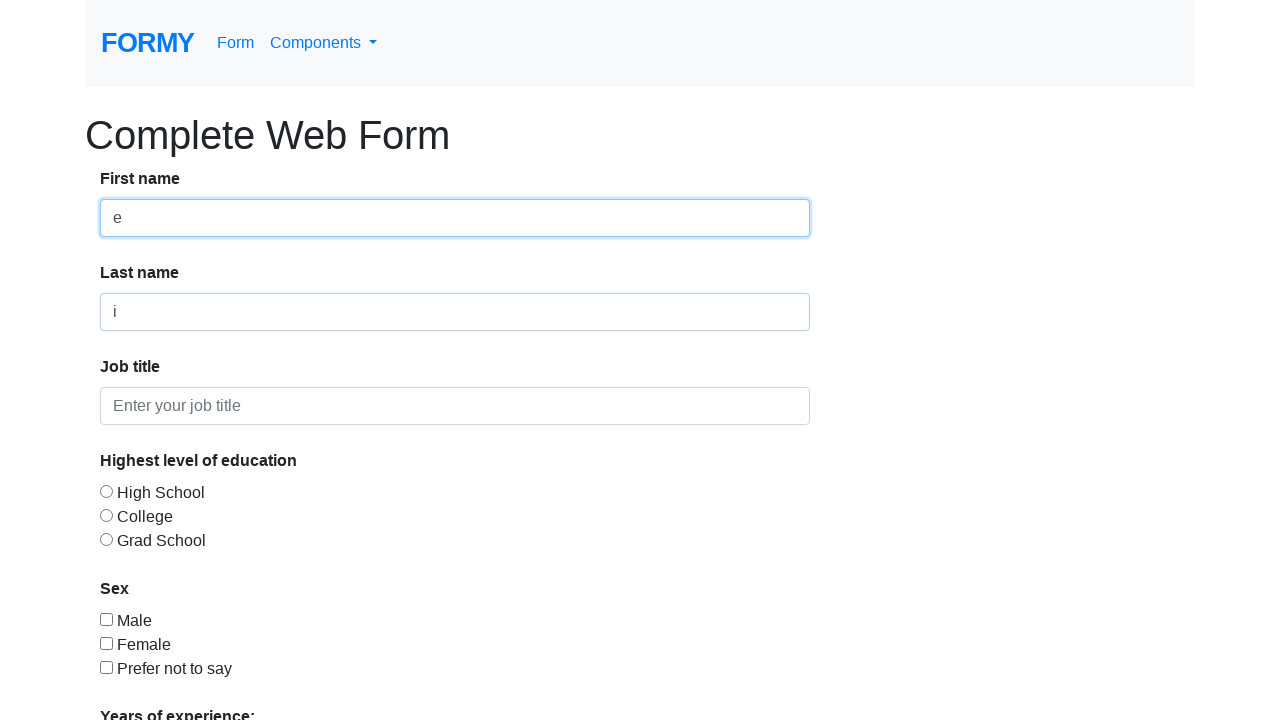

Cleared last name field using OR XPath selector on xpath=//input[@id="last-name1"] | //input[@id="last-name2"] | //input[@id="last-
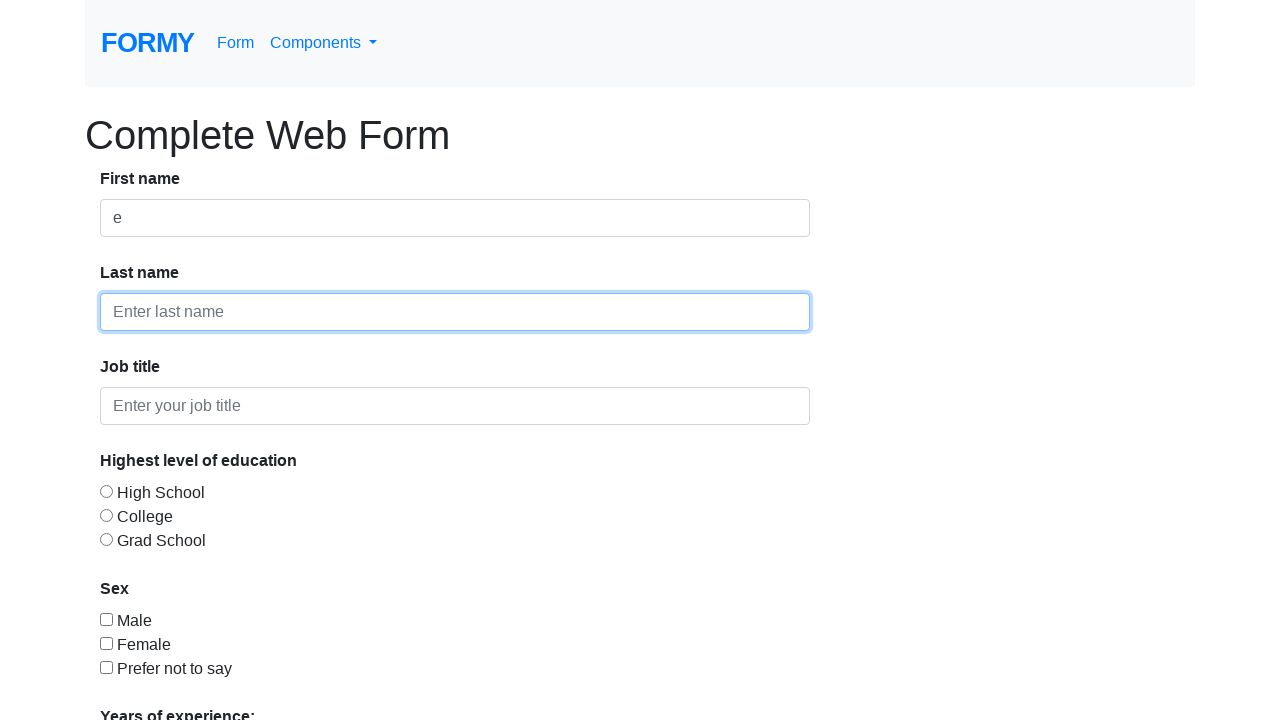

Filled last name field with 'Sinpetrean' using OR XPath selector on //input[@id="last-name1"] | //input[@id="last-name2"] | //input[@id="last-name"]
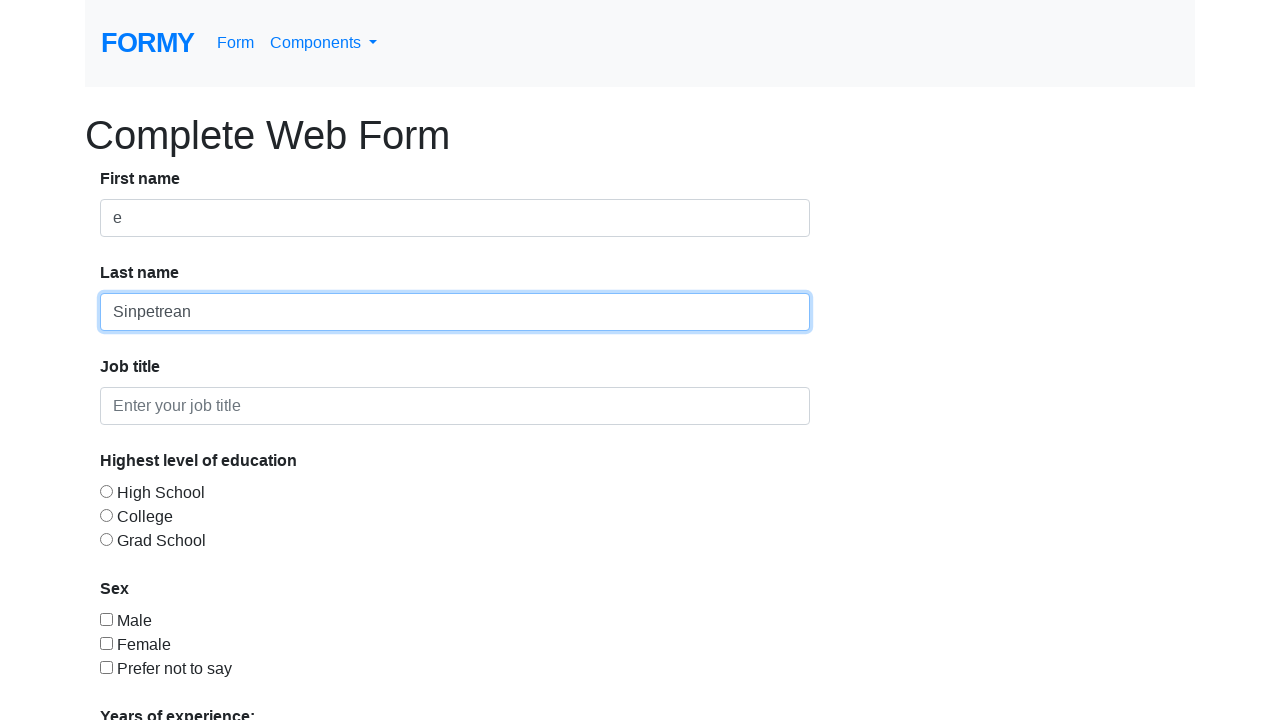

Retrieved text content from Submit link using XPath text matching
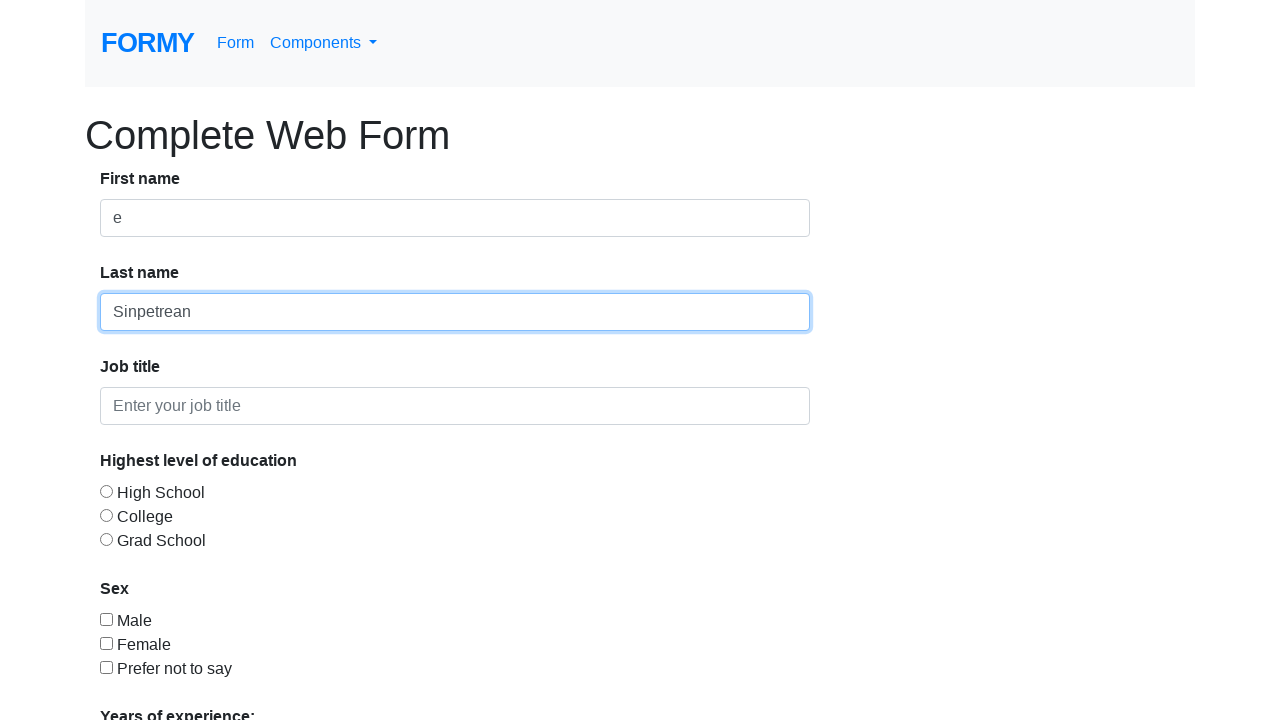

Verified Submit link text is exactly 'Submit'
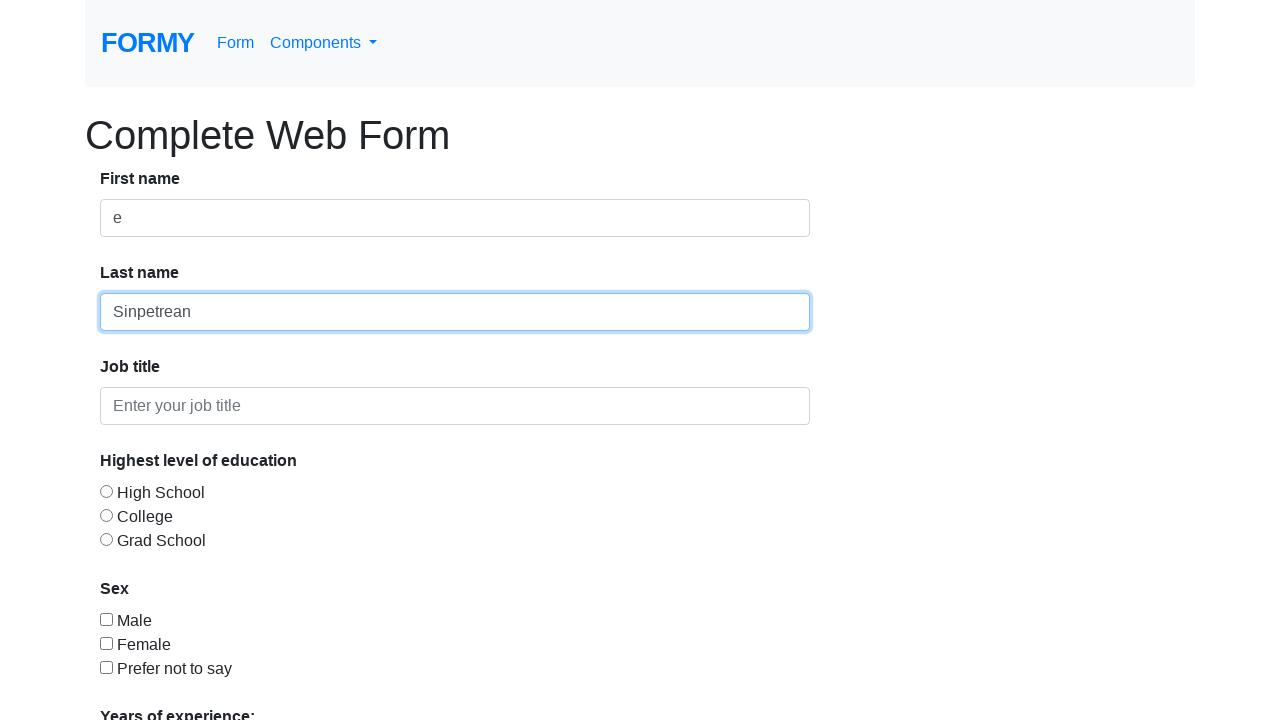

Filled first name field with 'ANDY' using placeholder XPath selector on //input[@placeholder="Enter first name"]
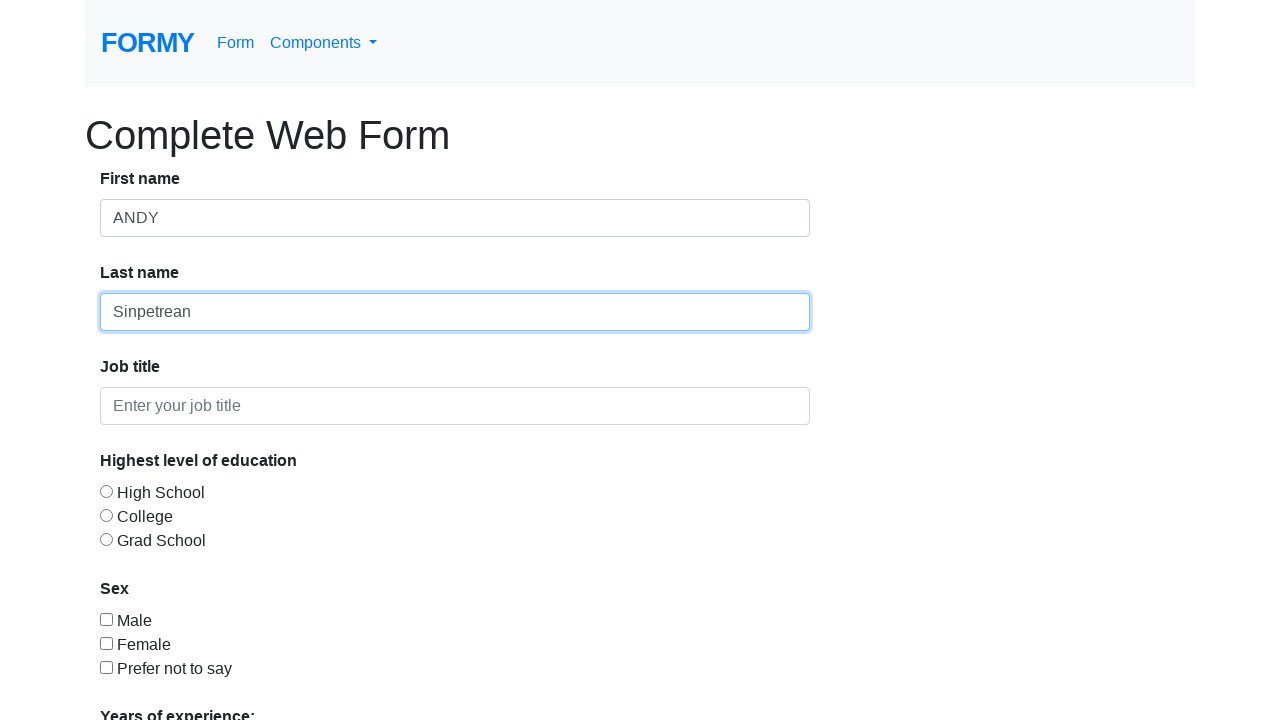

Filled last name field with 'SINPETREAN' using placeholder XPath selector on //input[@placeholder="Enter last name"]
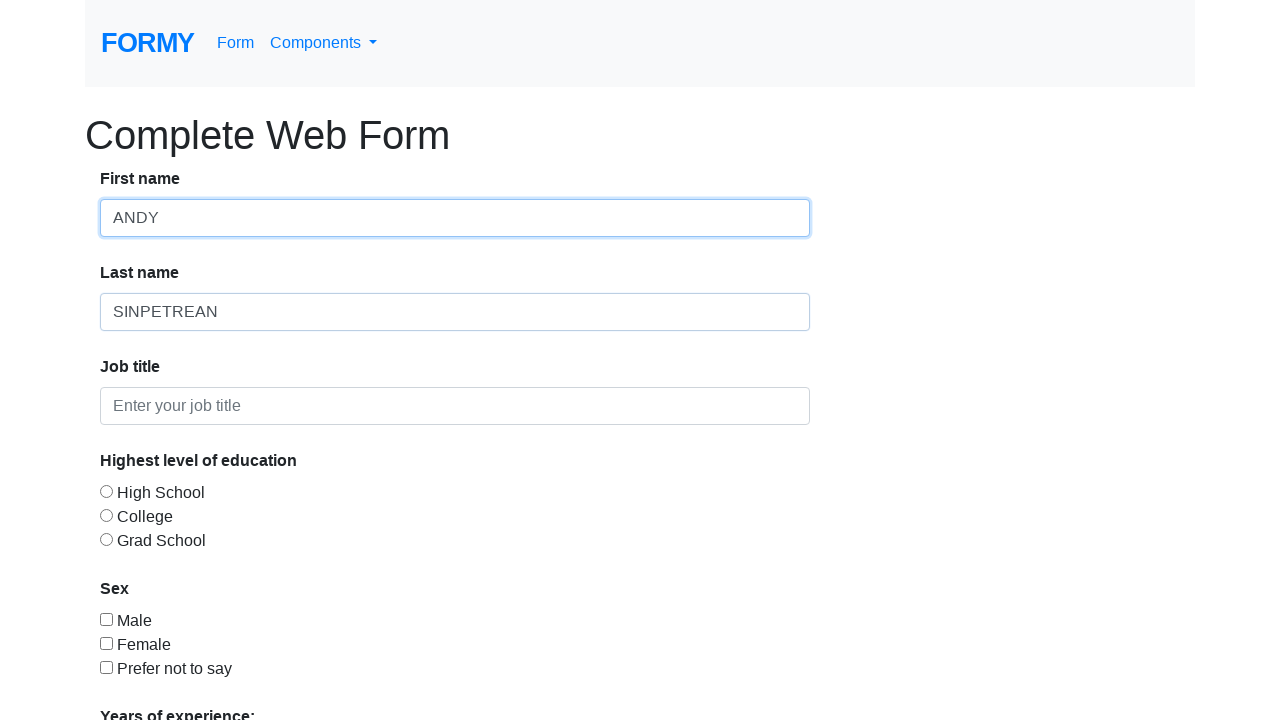

Filled job title field with 'Automation Engineer' using label-based XPath navigation on //label[text()="Job title"]/parent::strong/parent::div//input
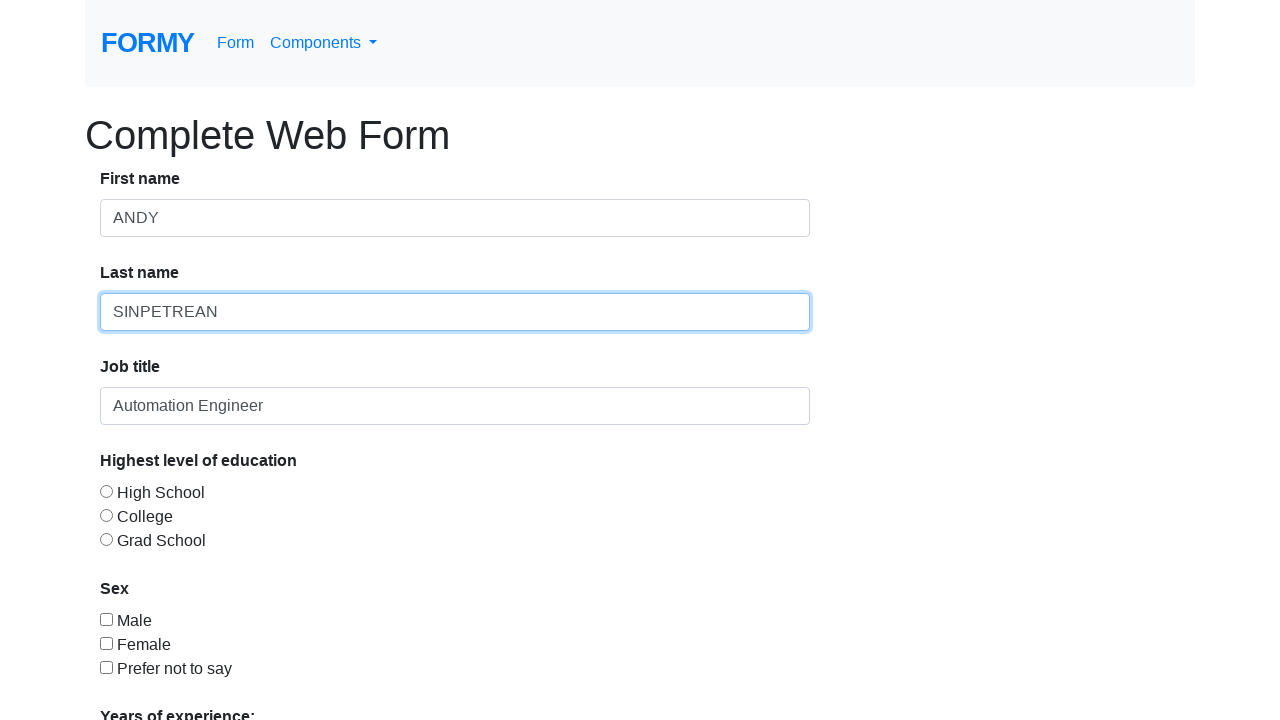

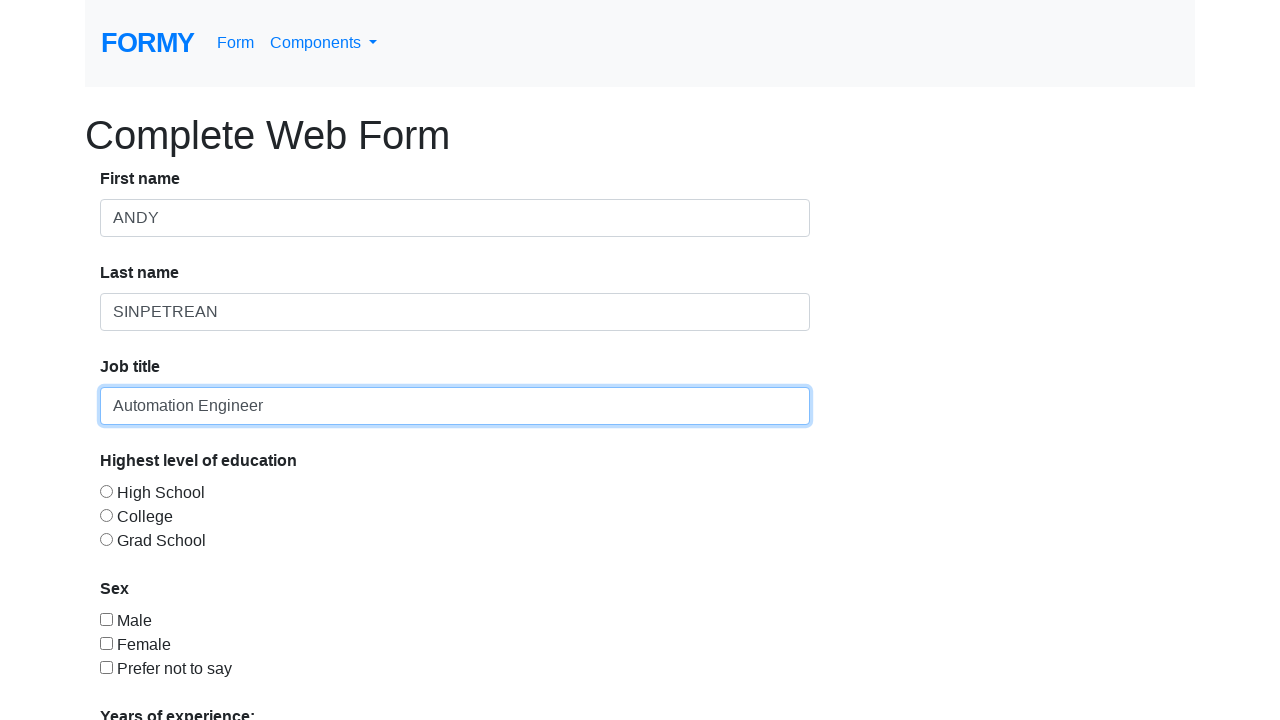